Tests the text box form by filling in name, email, and address fields, then submitting and verifying the output

Starting URL: https://demoqa.com/elements

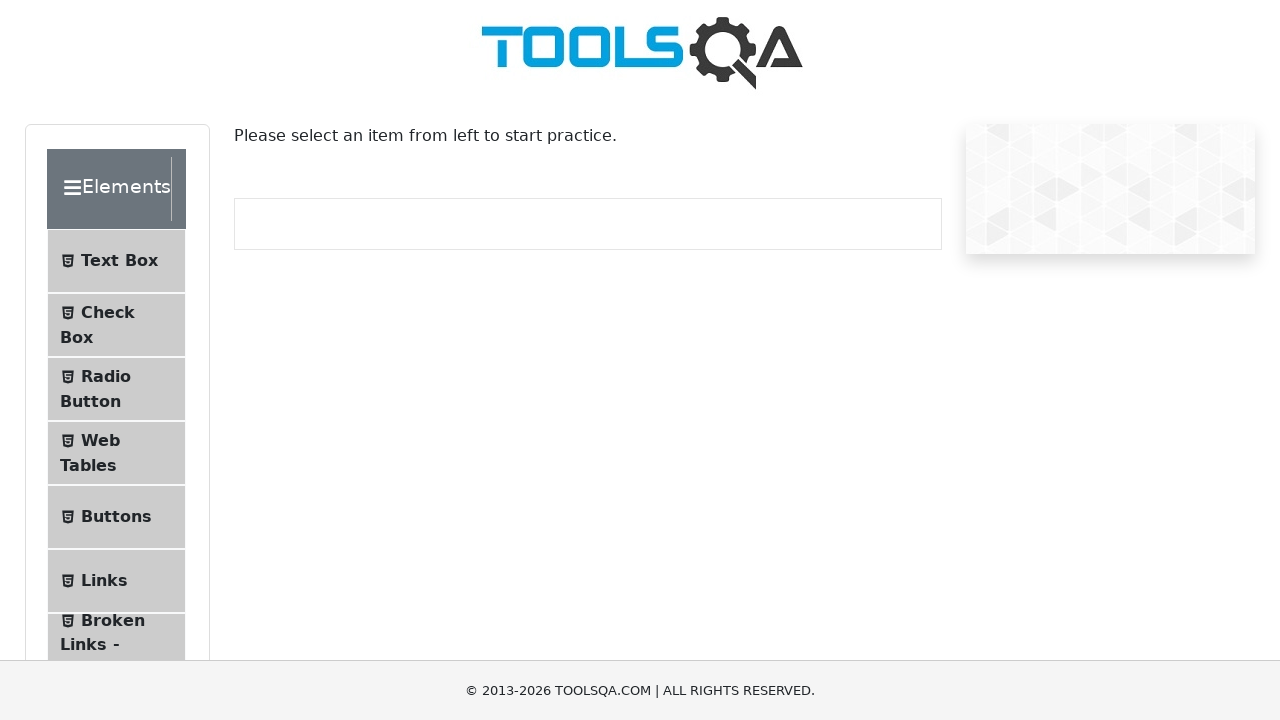

Clicked on Text Box menu item at (116, 261) on #item-0
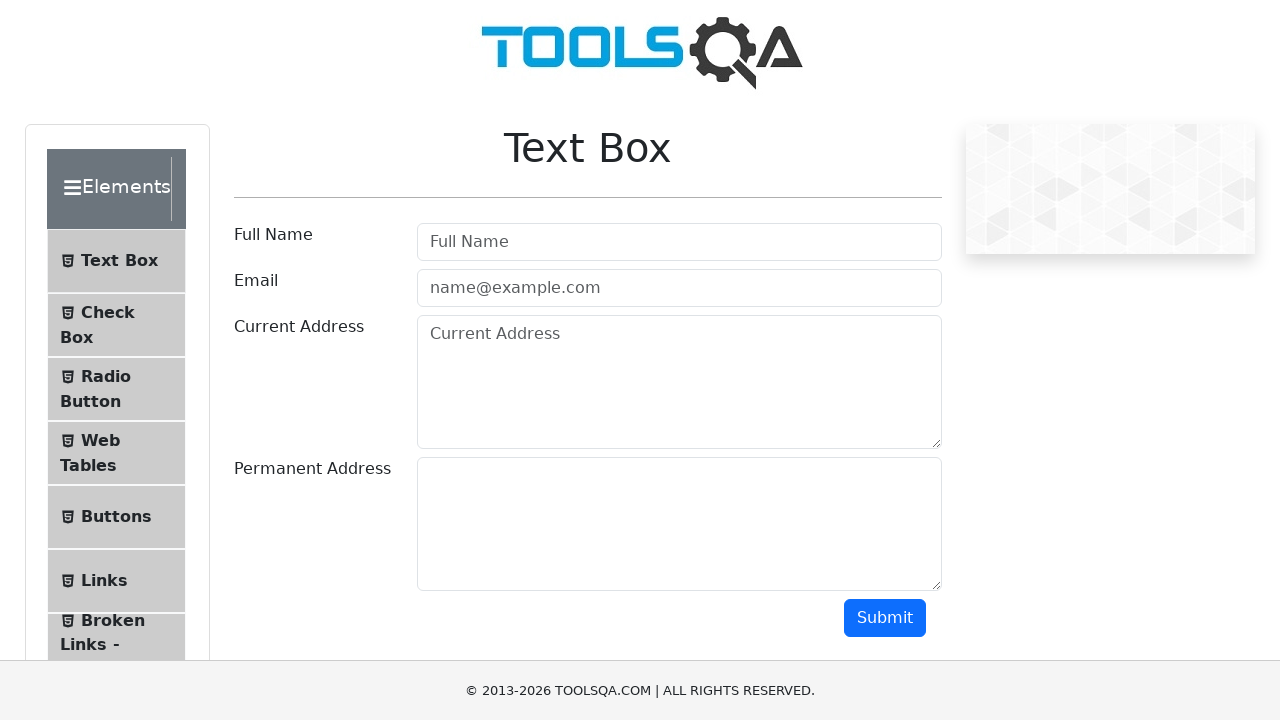

Text Box page loaded
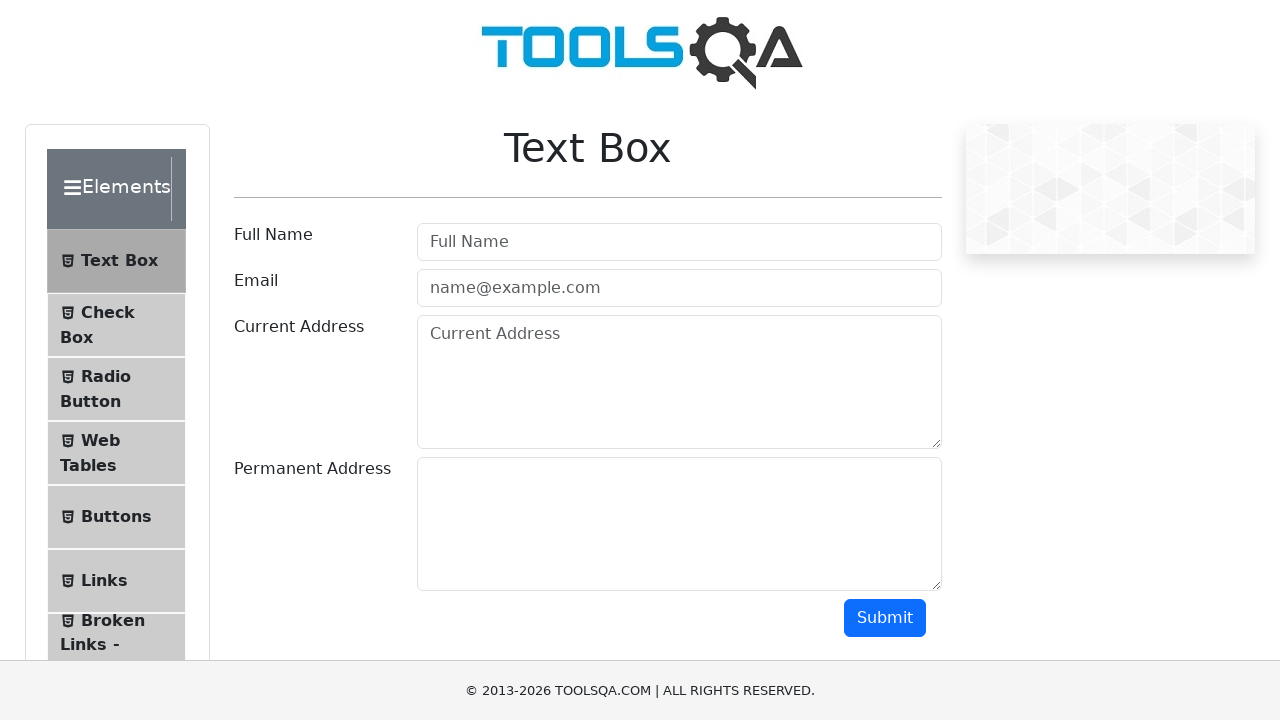

Filled in name field with 'O'Shea O'Malley' on #userName
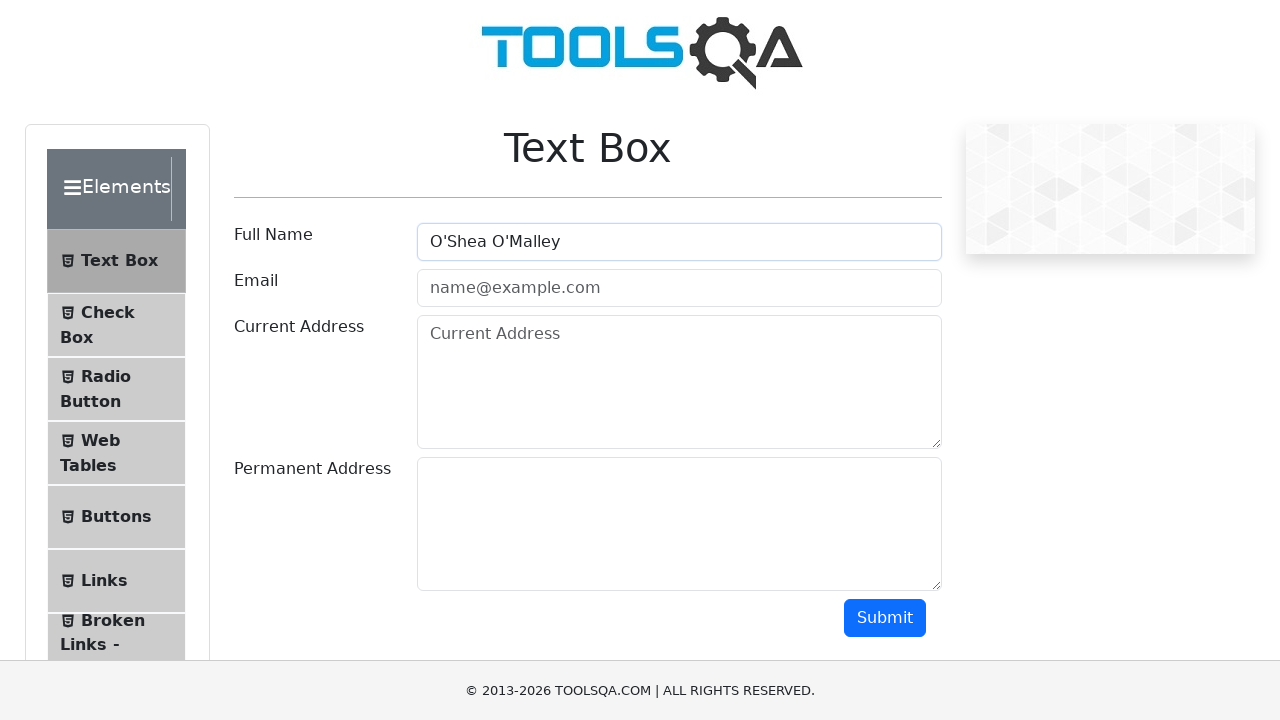

Filled in email field with 'test@test.org' on #userEmail
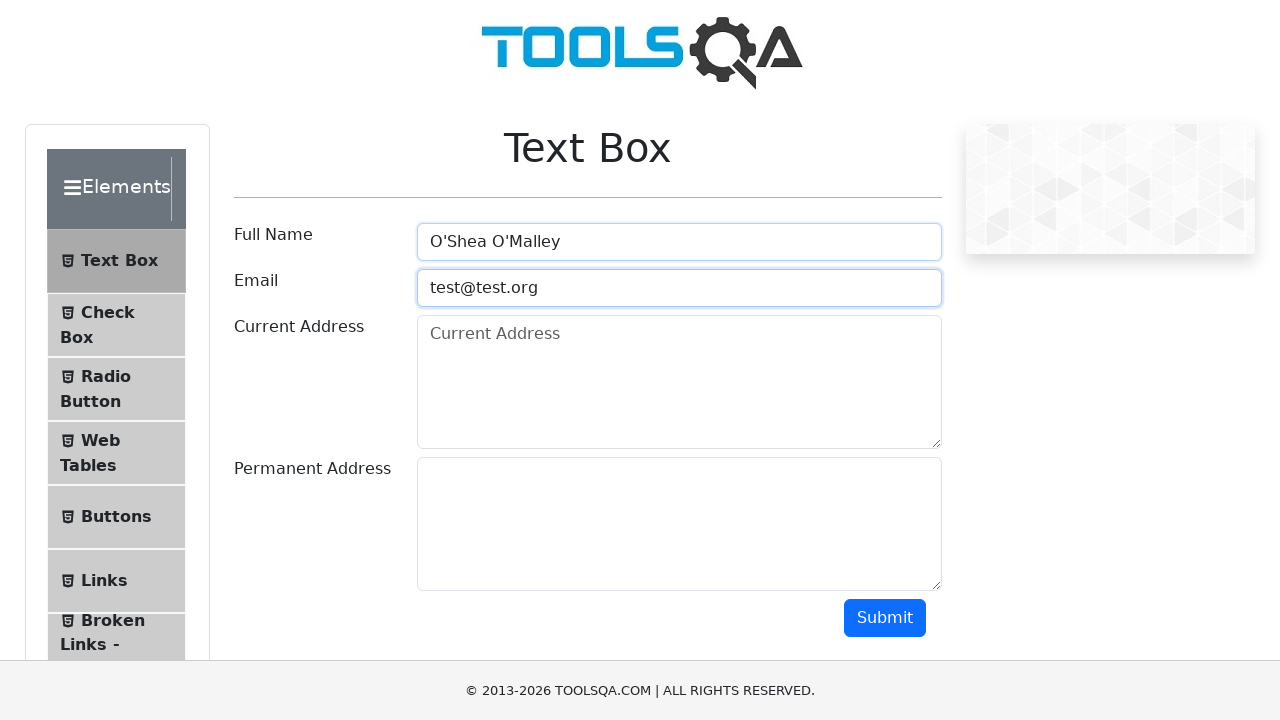

Filled in current address field with '1234 O'Park Place' on #currentAddress
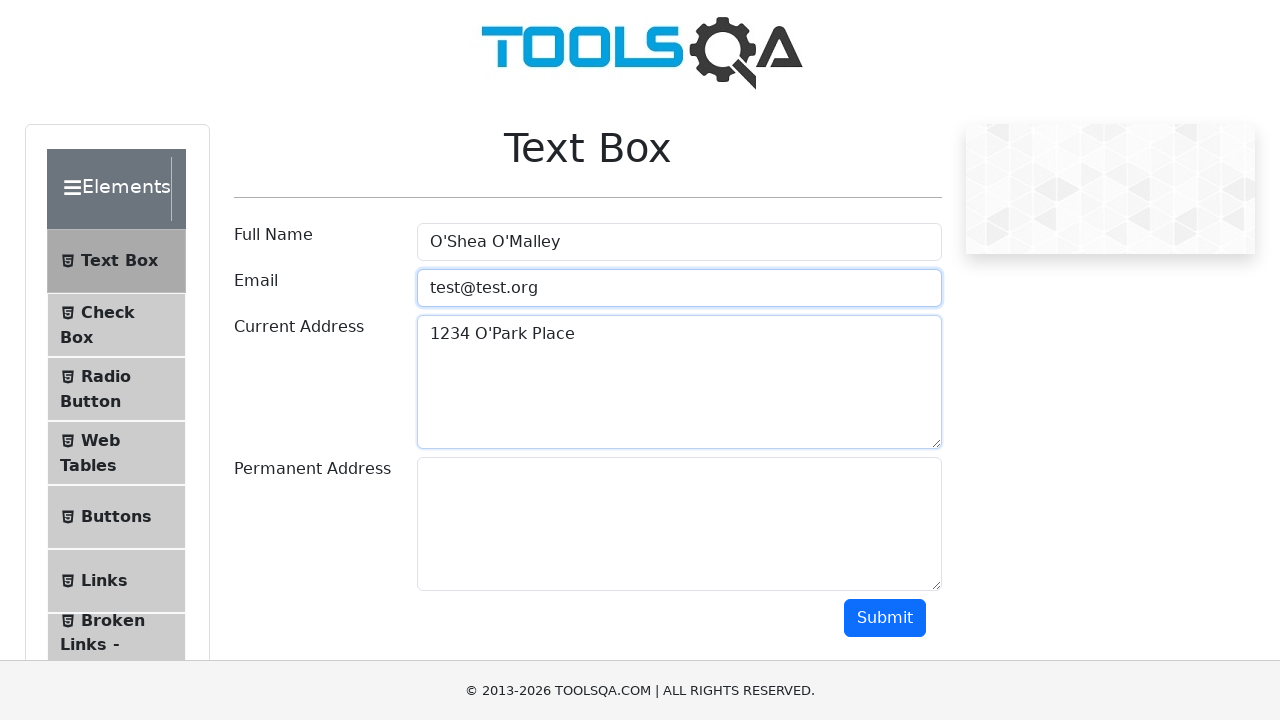

Filled in permanent address field with '4321 O'Hara Drive' on #permanentAddress
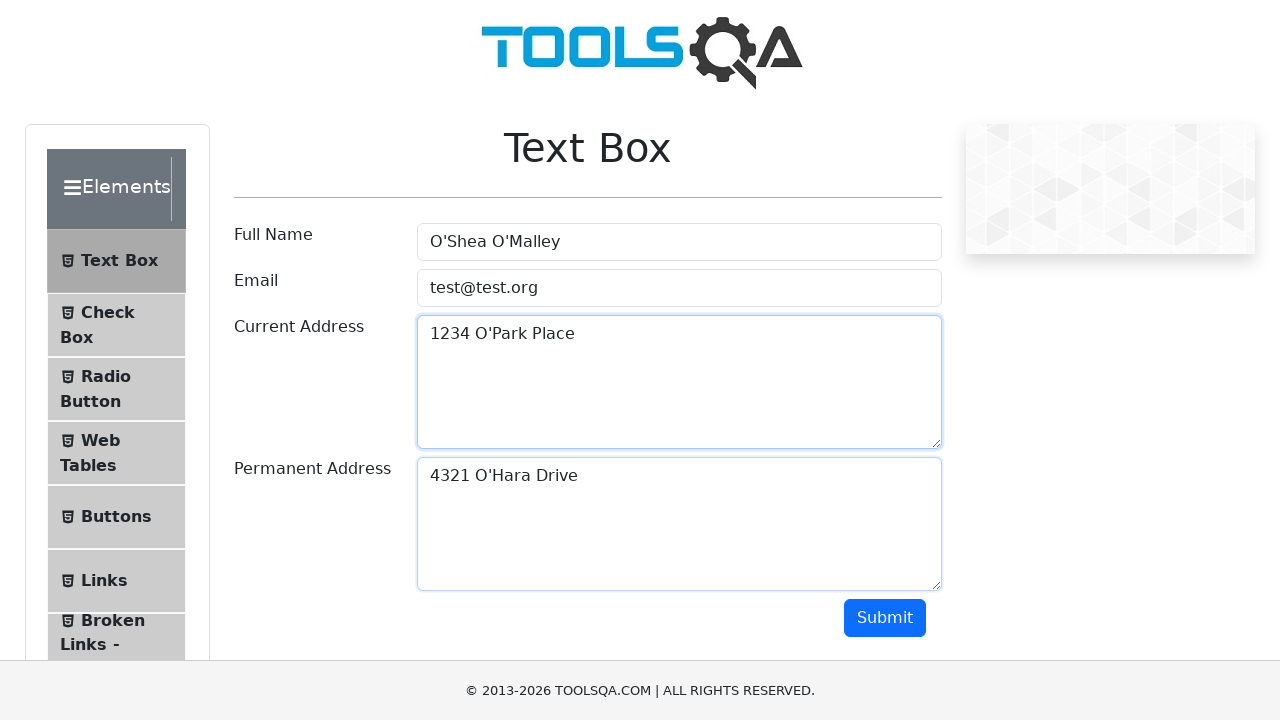

Clicked submit button to submit the form at (885, 618) on #submit
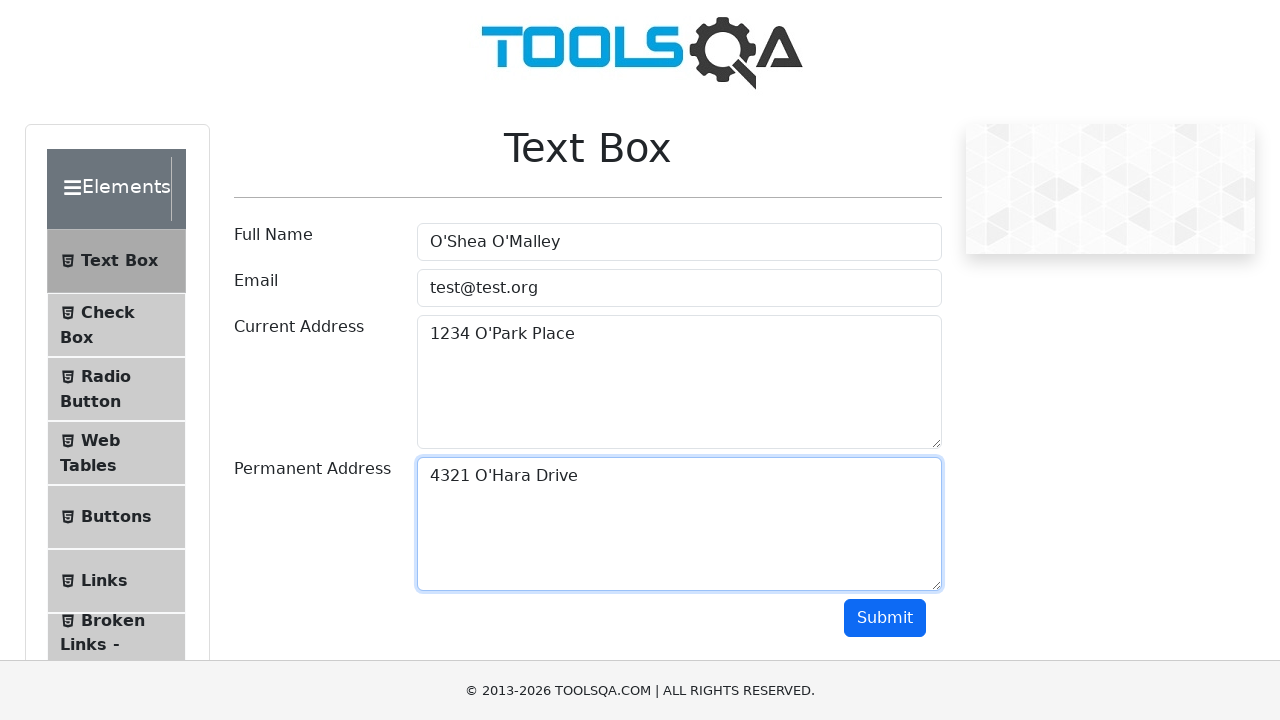

Form output section loaded with name field visible
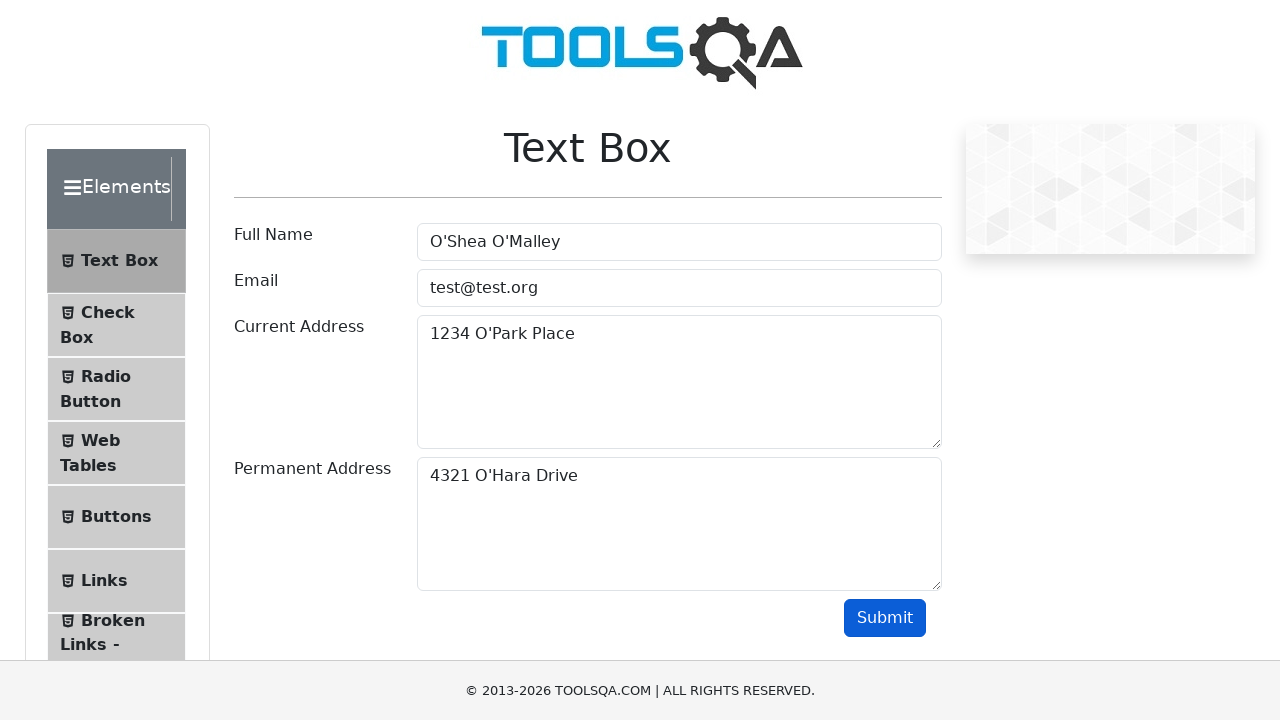

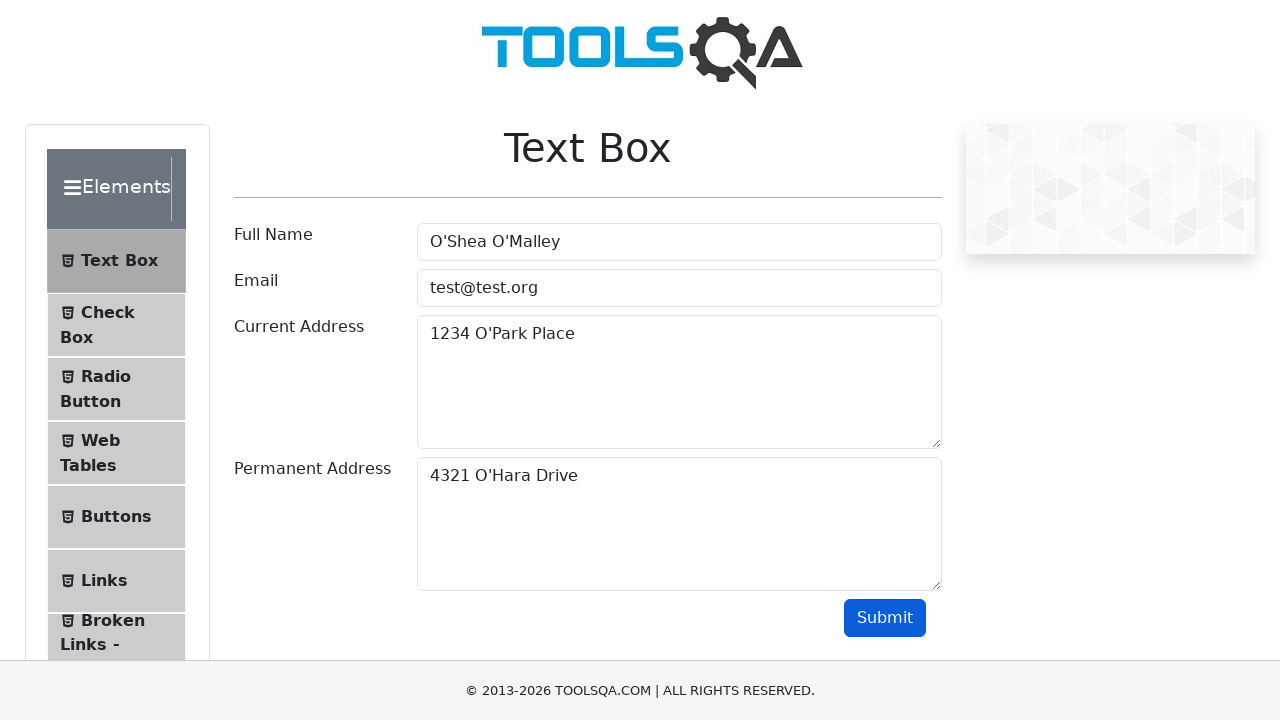